Tests the OrangeHRM demo booking form by filling in the full name and email fields

Starting URL: https://www.orangehrm.com/en/book-a-free-demo/

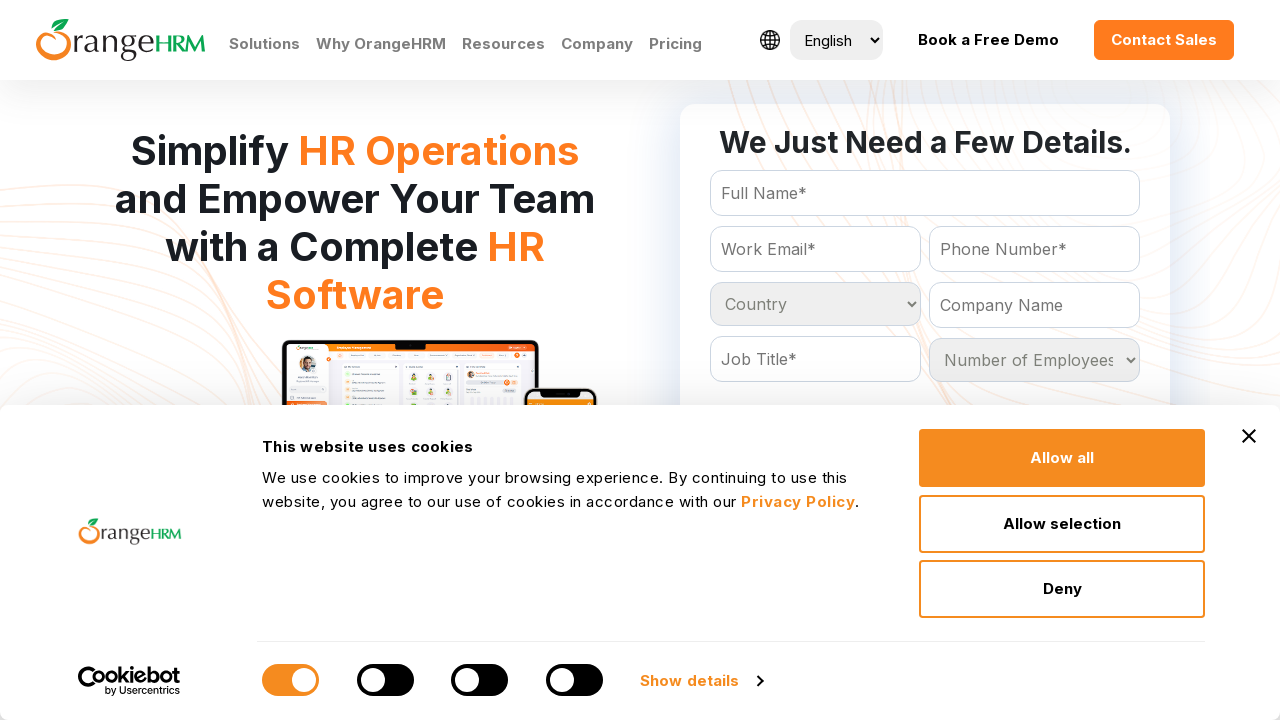

Filled full name field with 'Sarah Johnson' on #Form_getForm_FullName
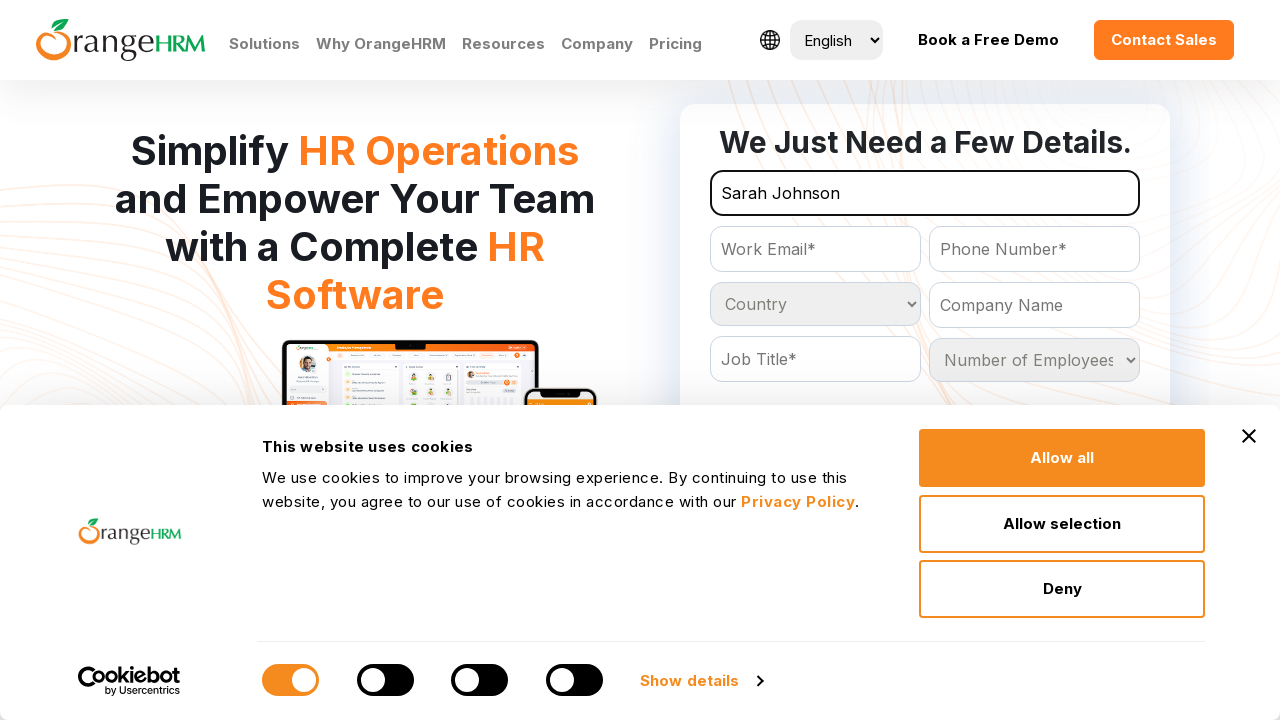

Filled email field with 'sarah.johnson@testmail.com' on #Form_getForm_Email
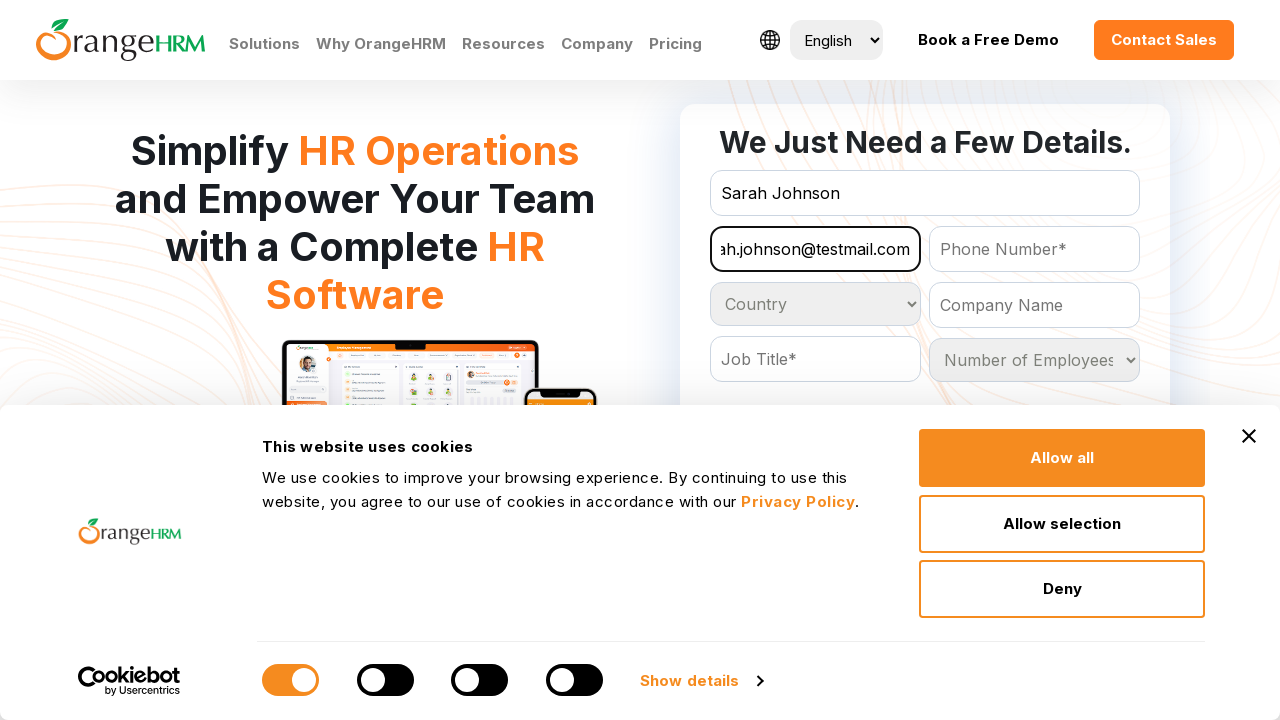

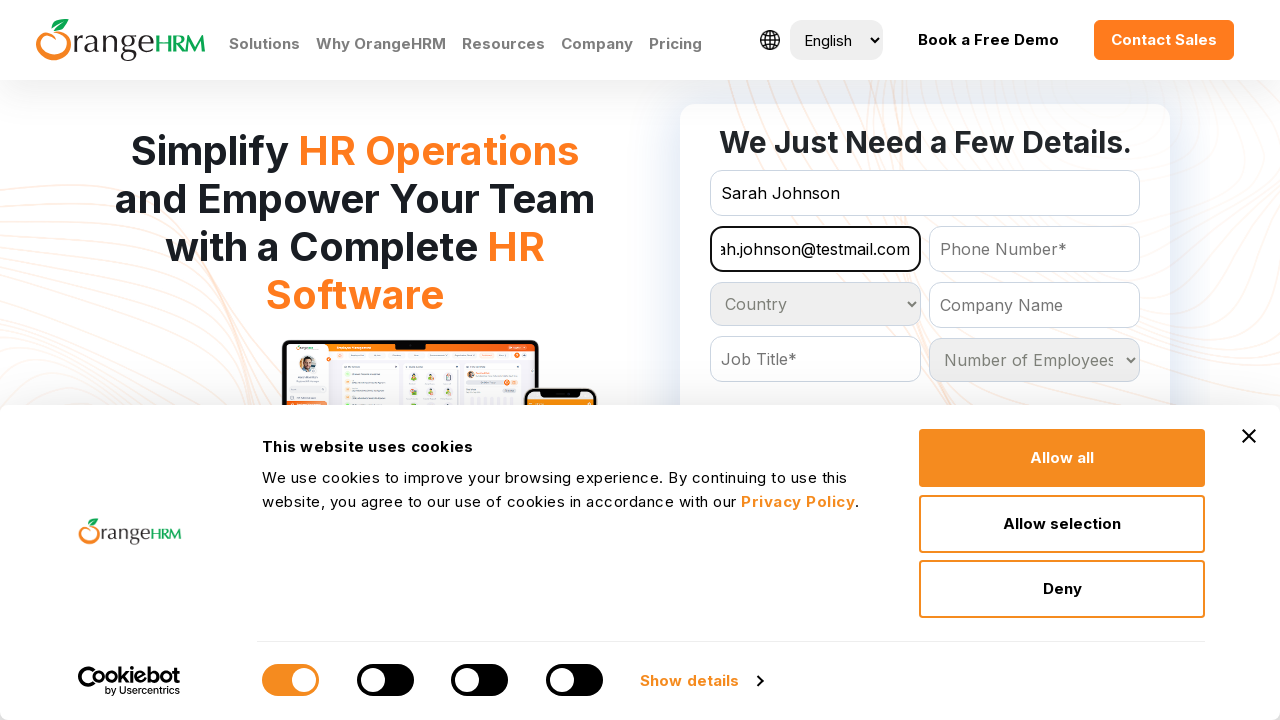